Tests form field clearing and filling functionality on a demo CRM login page by clearing pre-filled values and entering new text

Starting URL: https://demo.vtiger.com/vtigercrm/

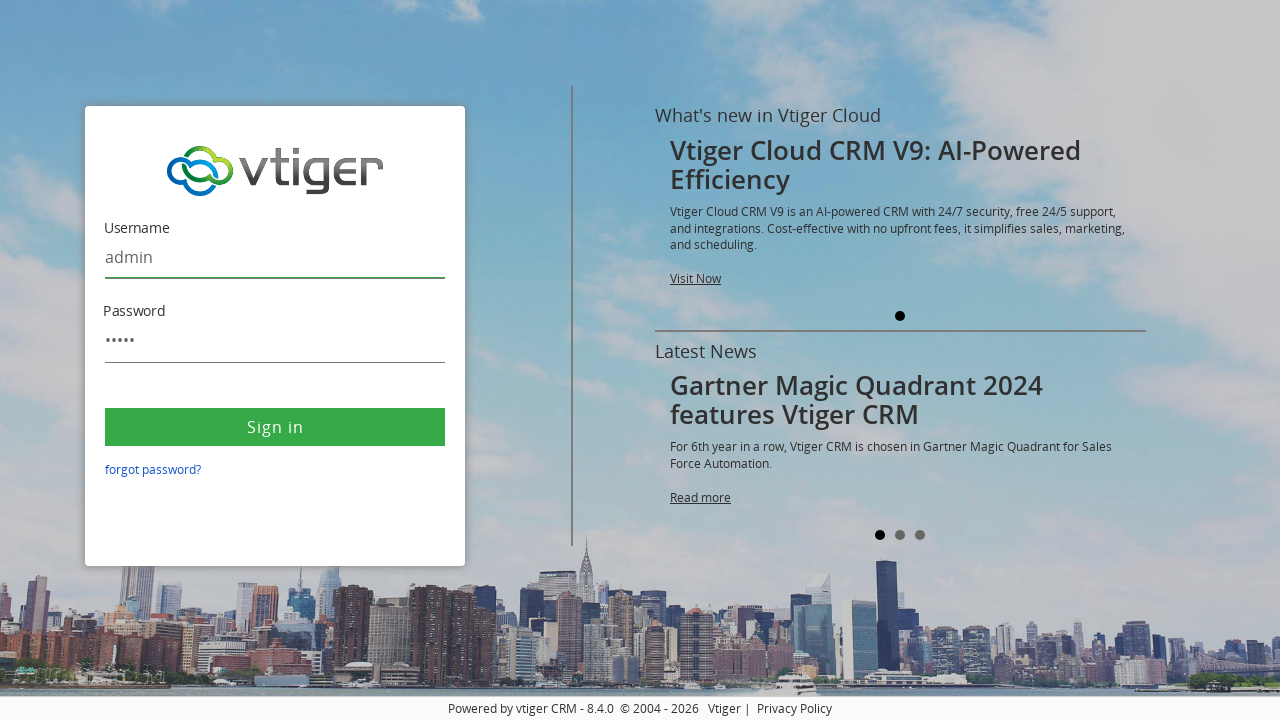

Cleared pre-filled username field on #username
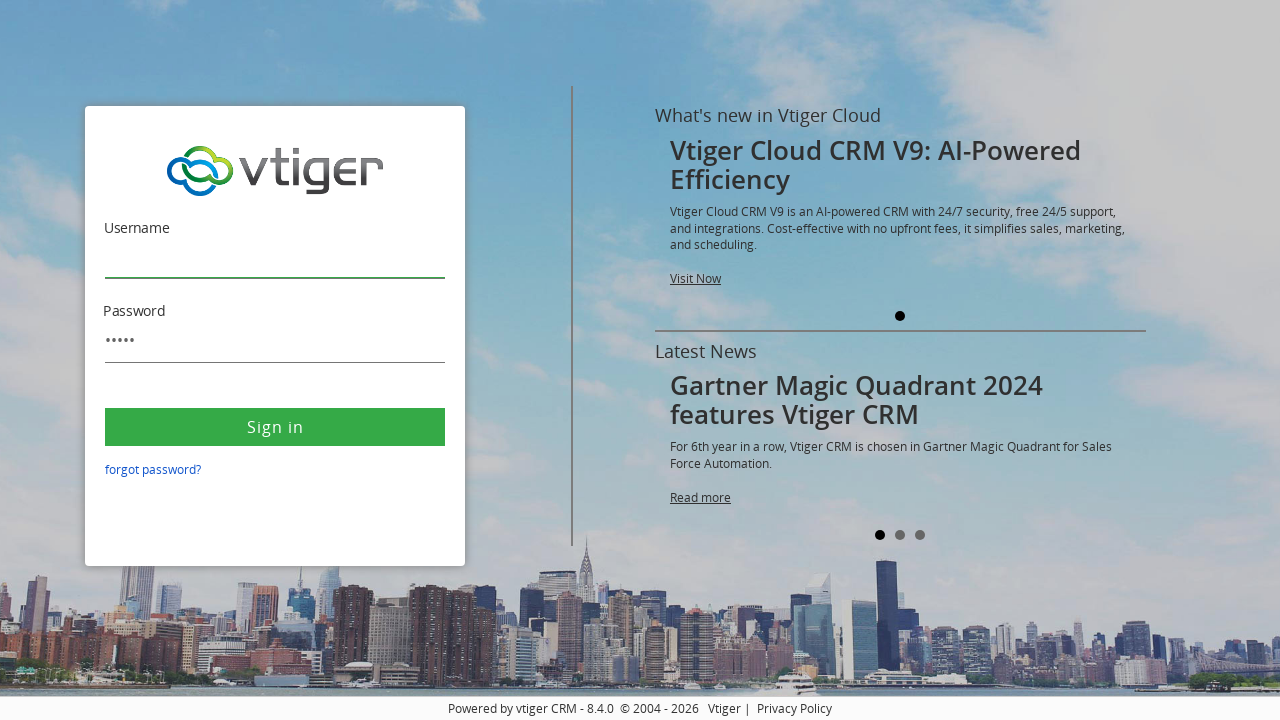

Filled username field with 'ejaz' on #username
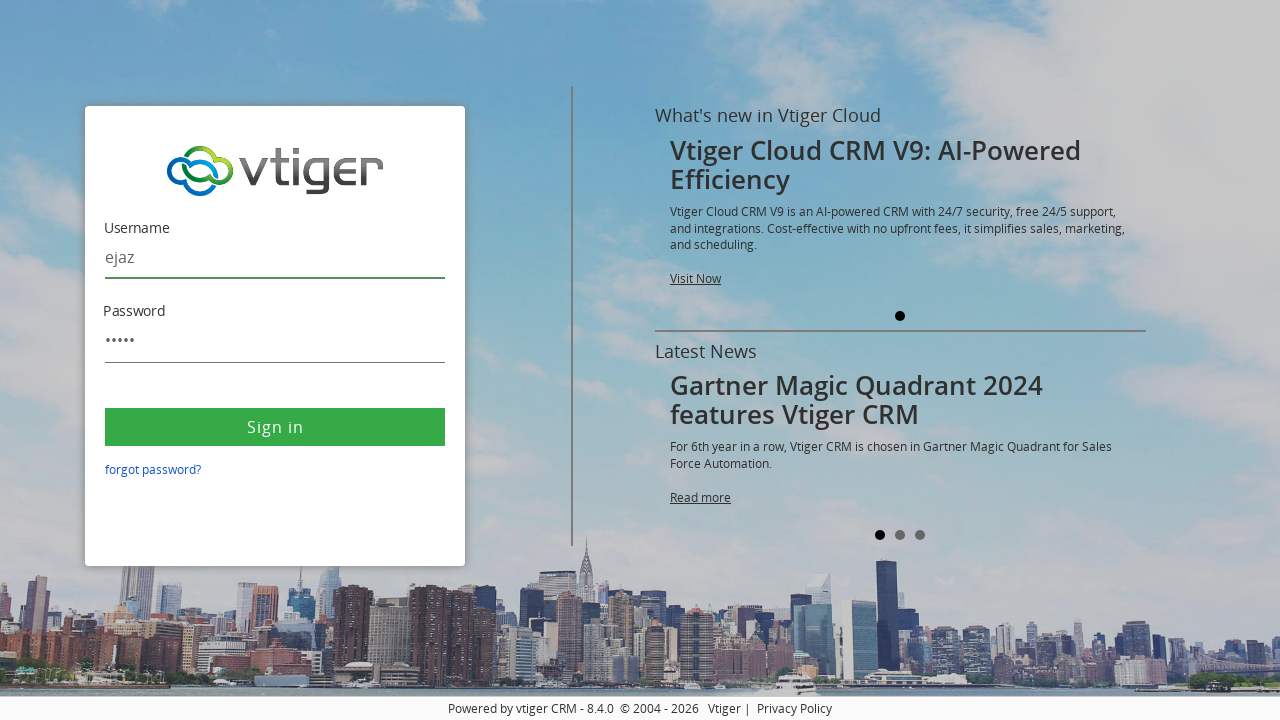

Cleared pre-filled password field on #password
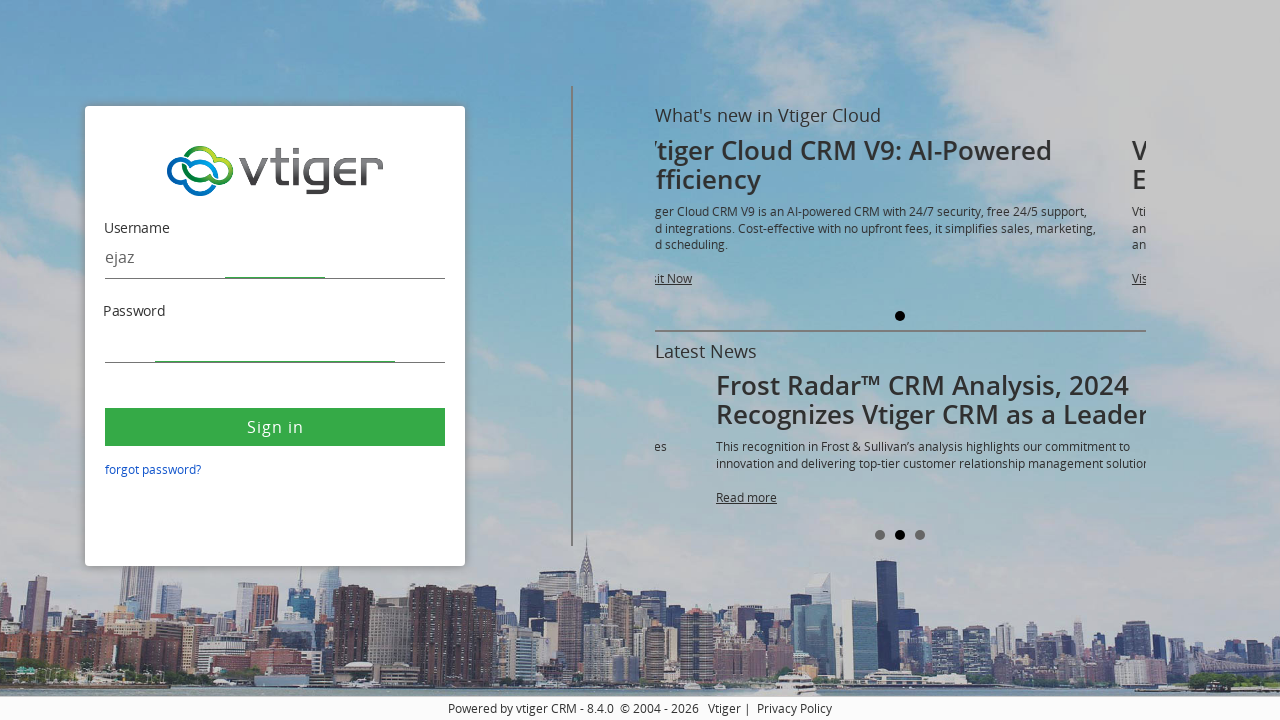

Filled password field with 'xyz1234' on #password
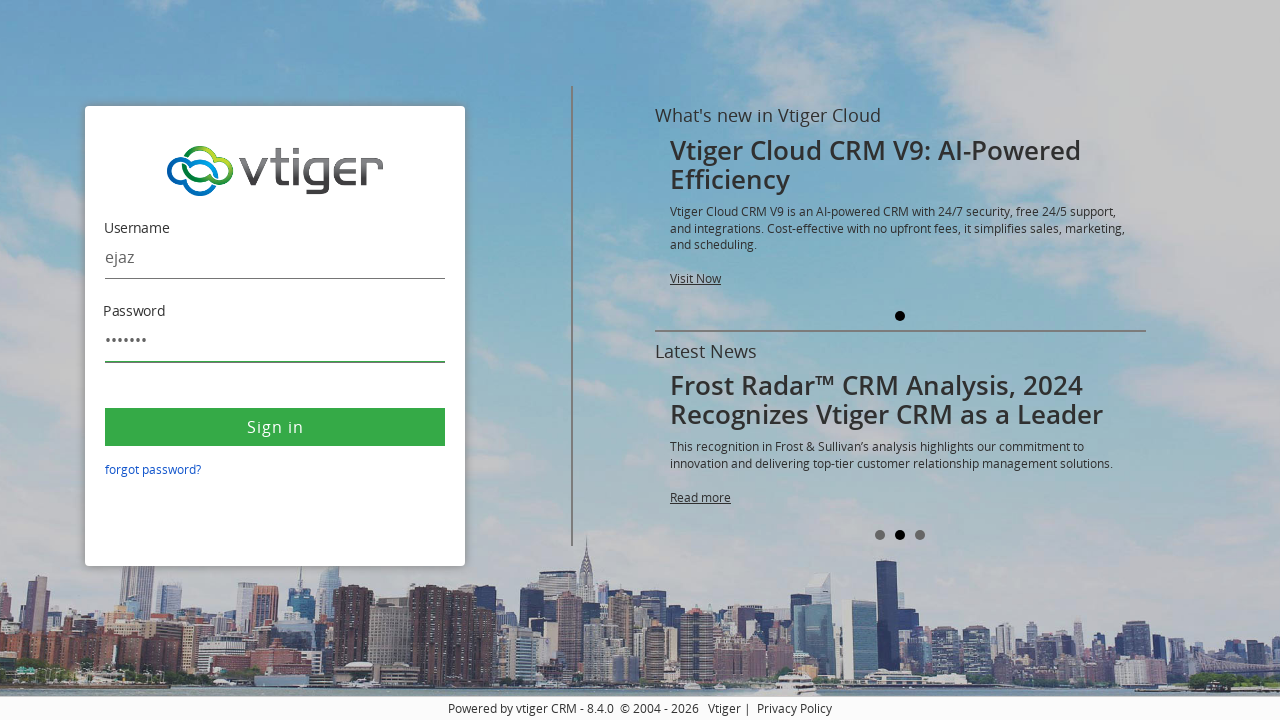

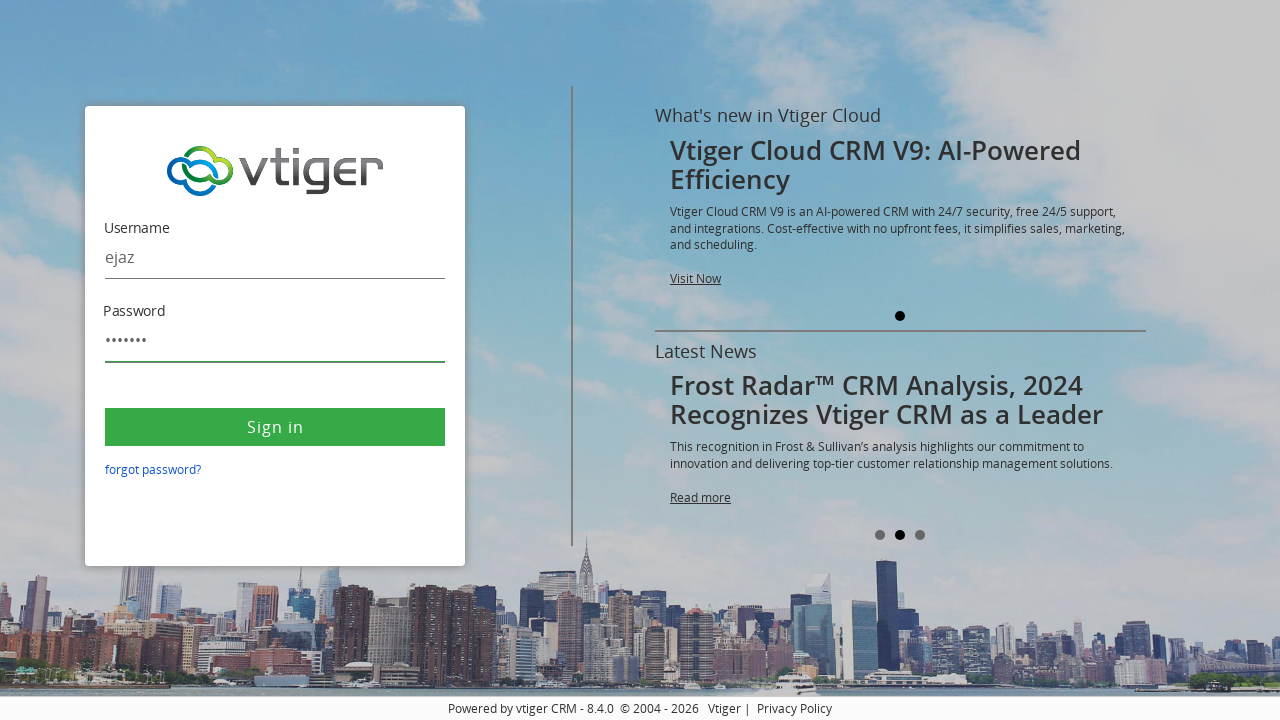